Tests that the Nome field accepts a string with special characters

Starting URL: https://tc-1-final-parte1.vercel.app/

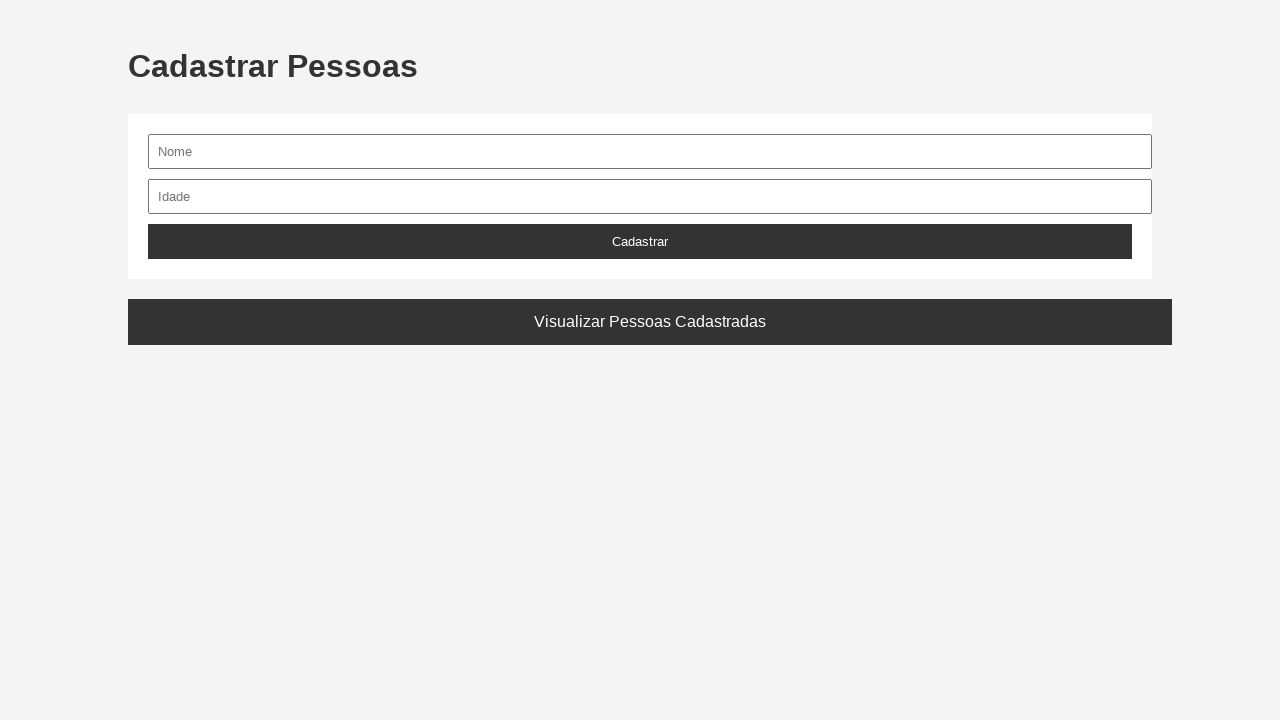

Filled Nome field with 'Jo@o-Silva!' containing special characters on #nome
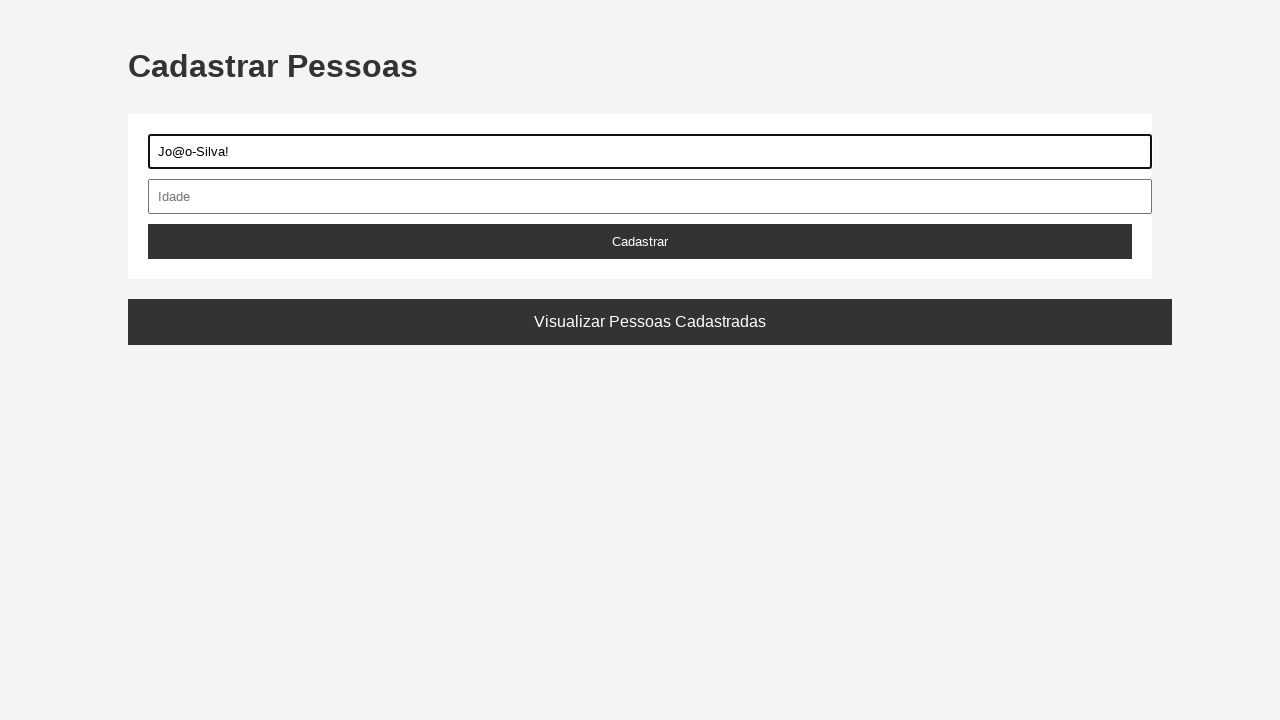

Verified that Nome field contains 'Jo@o-Silva!' with special characters
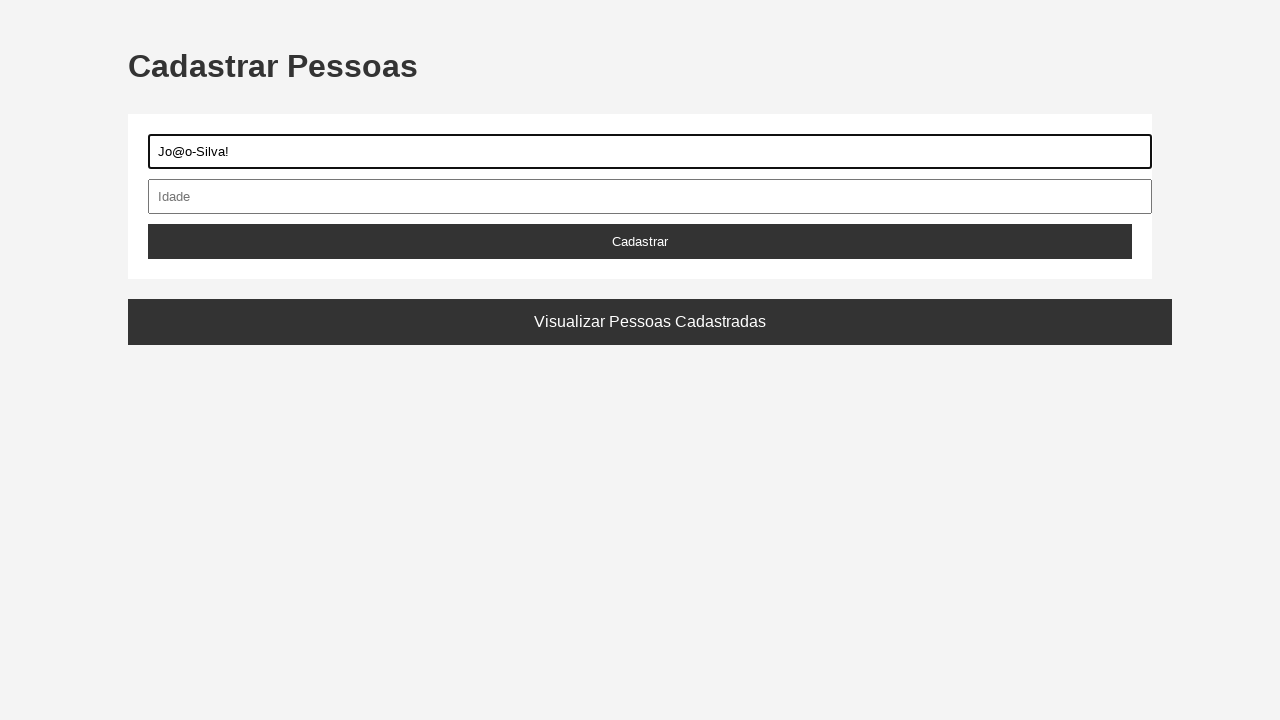

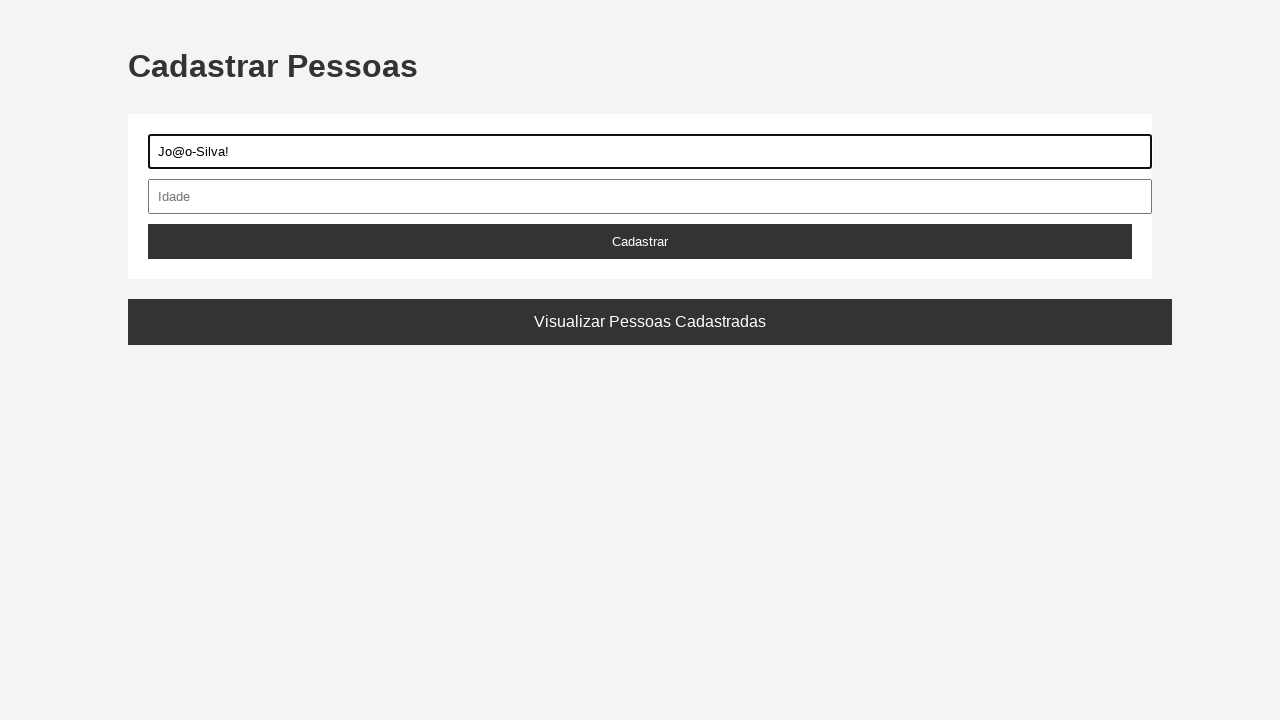